Tests window handling functionality by clicking a link that opens a new window, switching to the new window to verify its content, then switching back to the original window to verify its title.

Starting URL: https://the-internet.herokuapp.com/windows

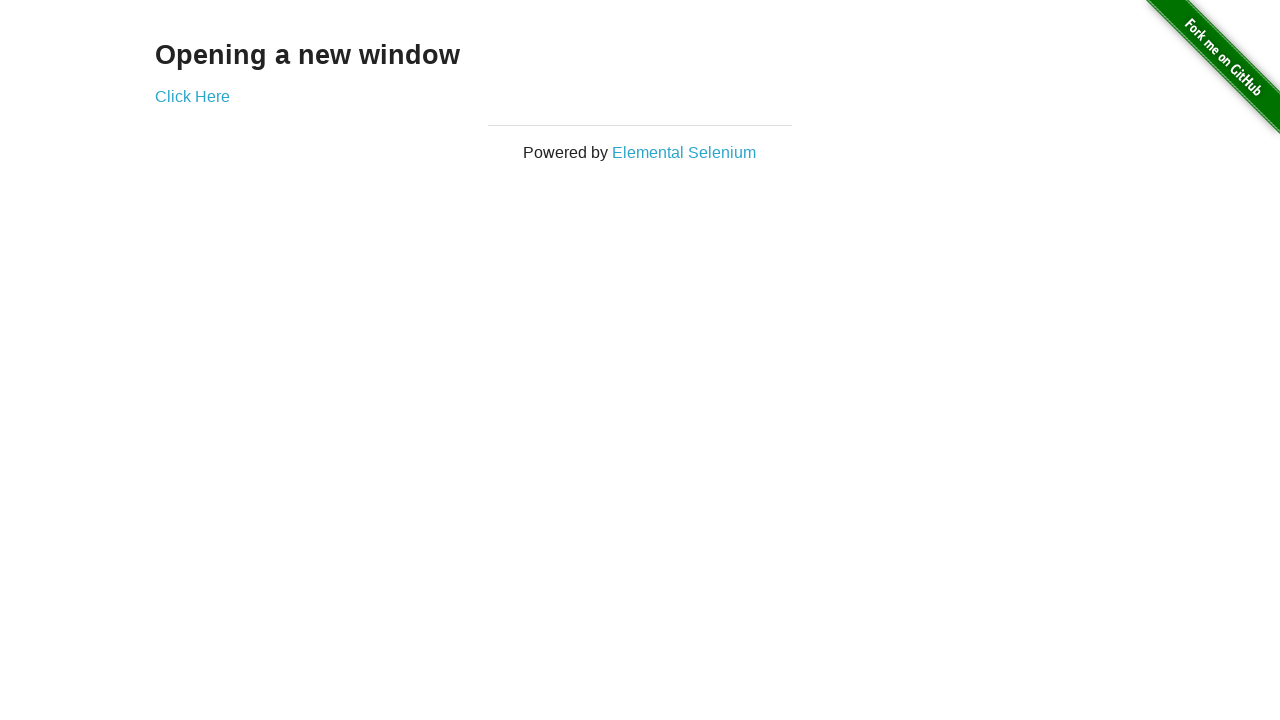

Waited for 'Opening a new window' text to appear on page
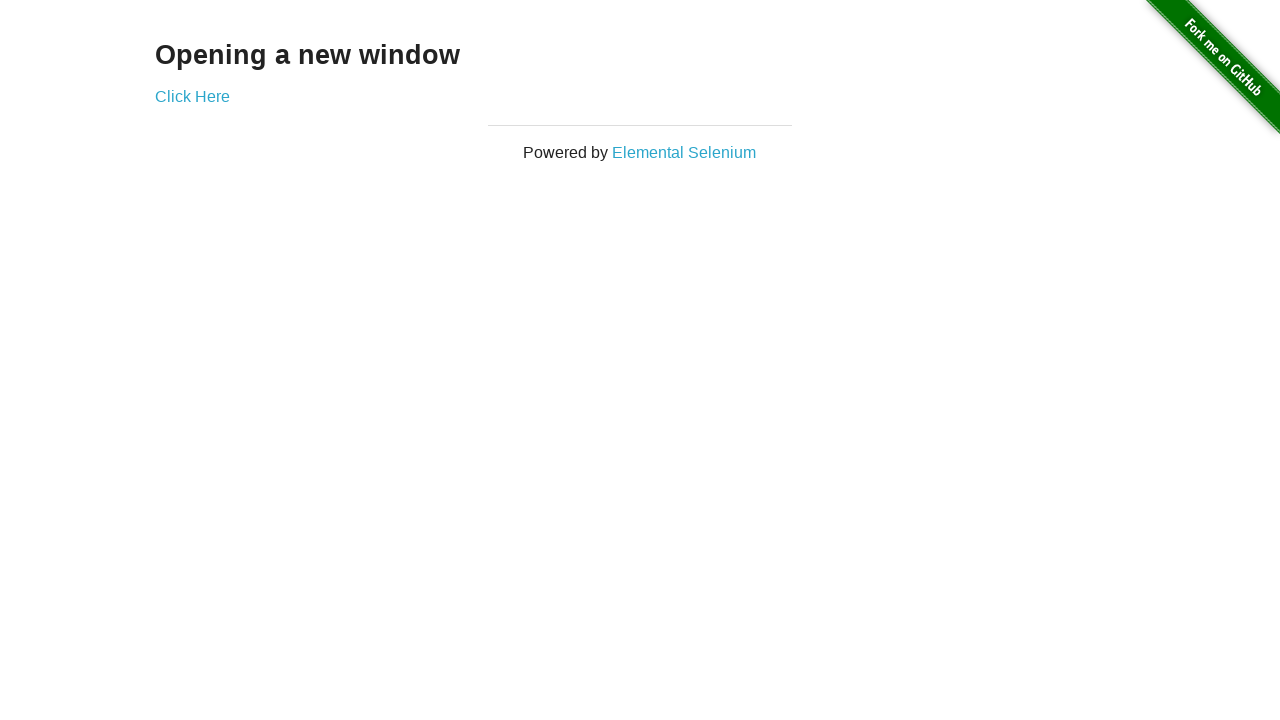

Verified original page title is 'The Internet'
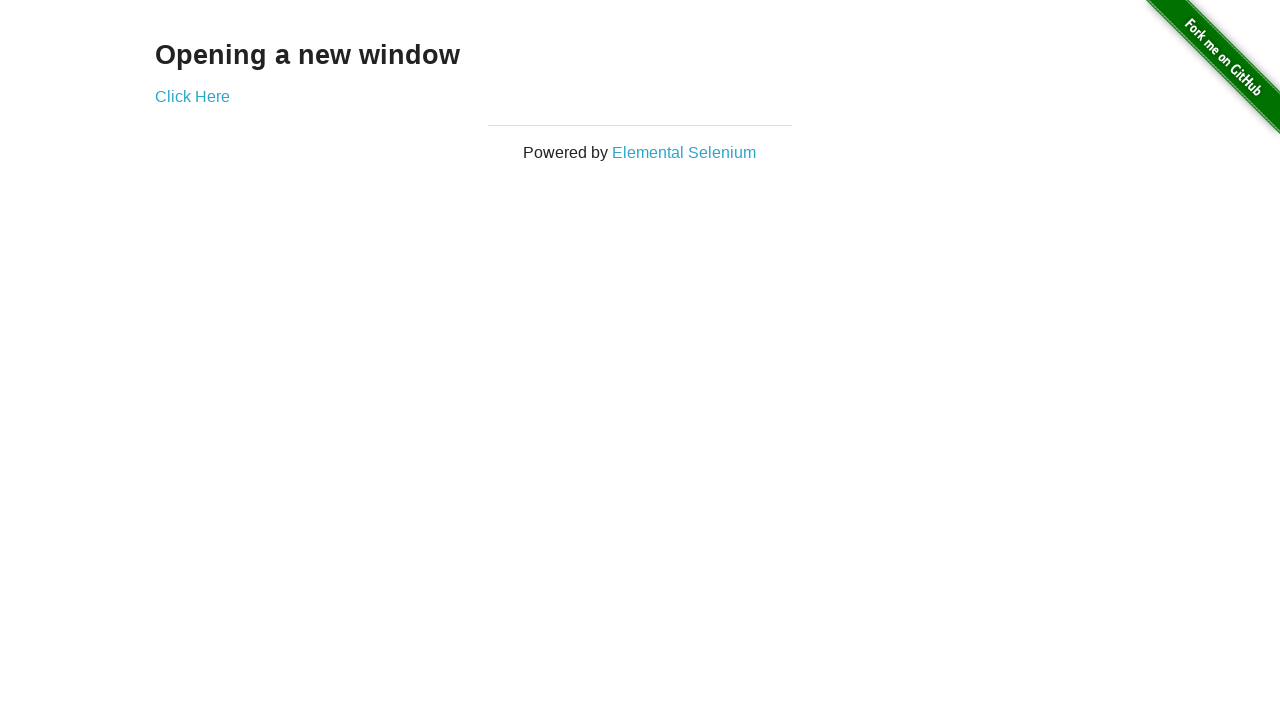

Stored reference to original page
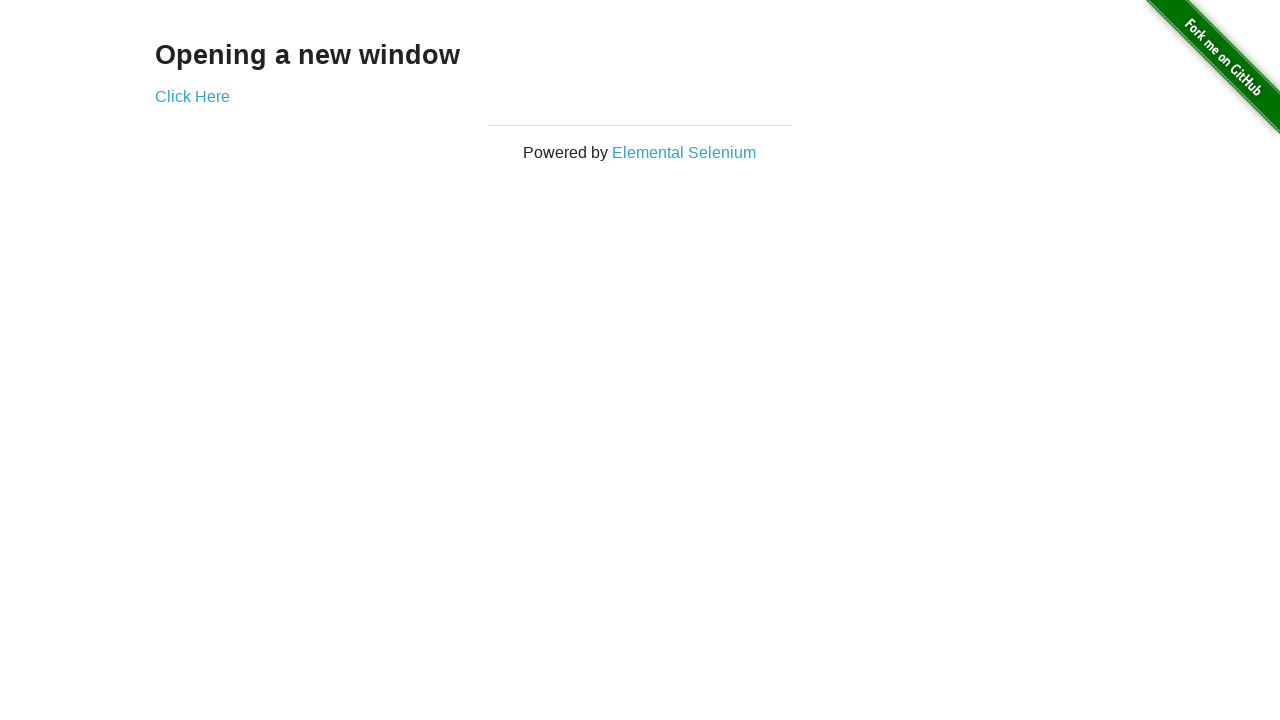

Clicked 'Click Here' link to open new window at (192, 96) on text=Click Here
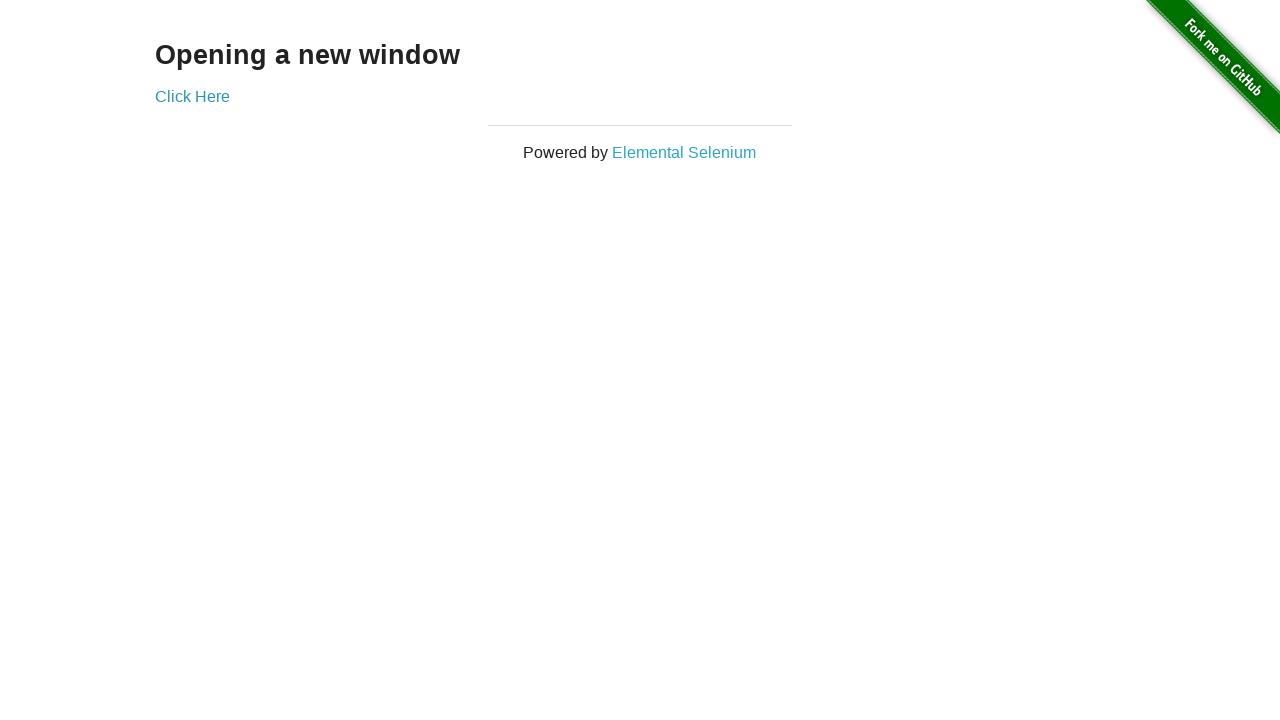

New window opened and loaded
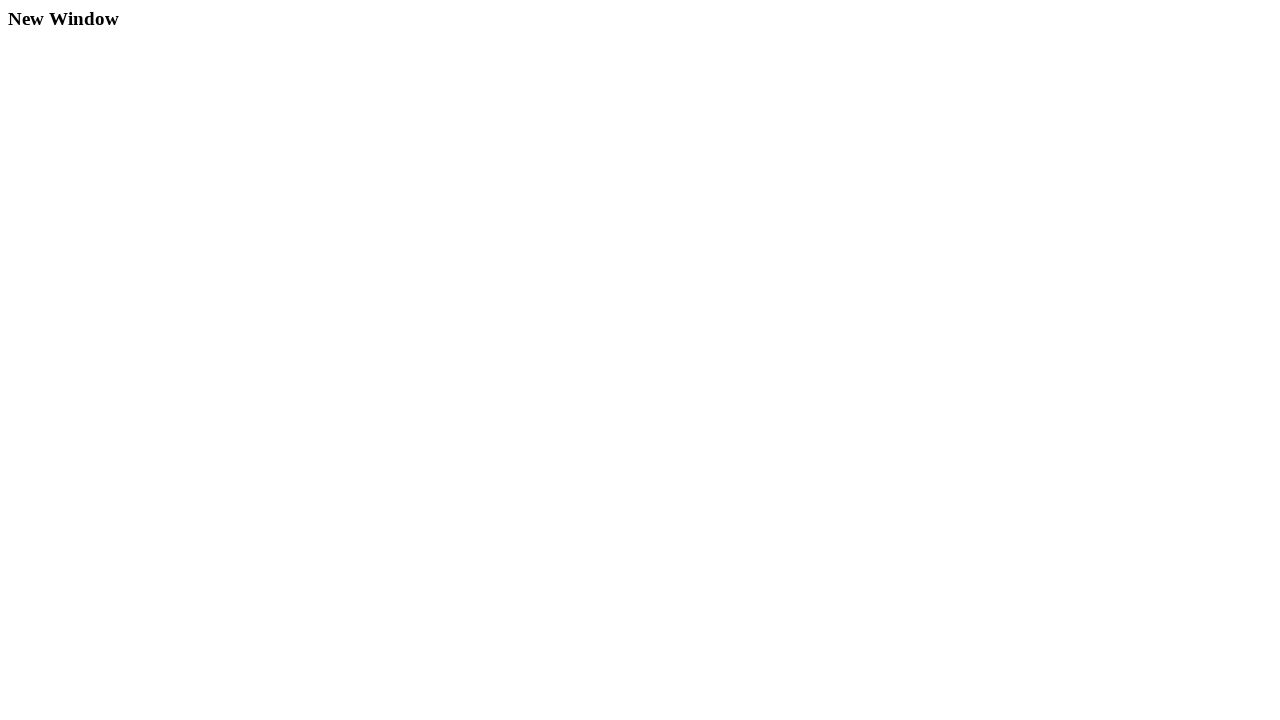

Verified new window title is 'New Window'
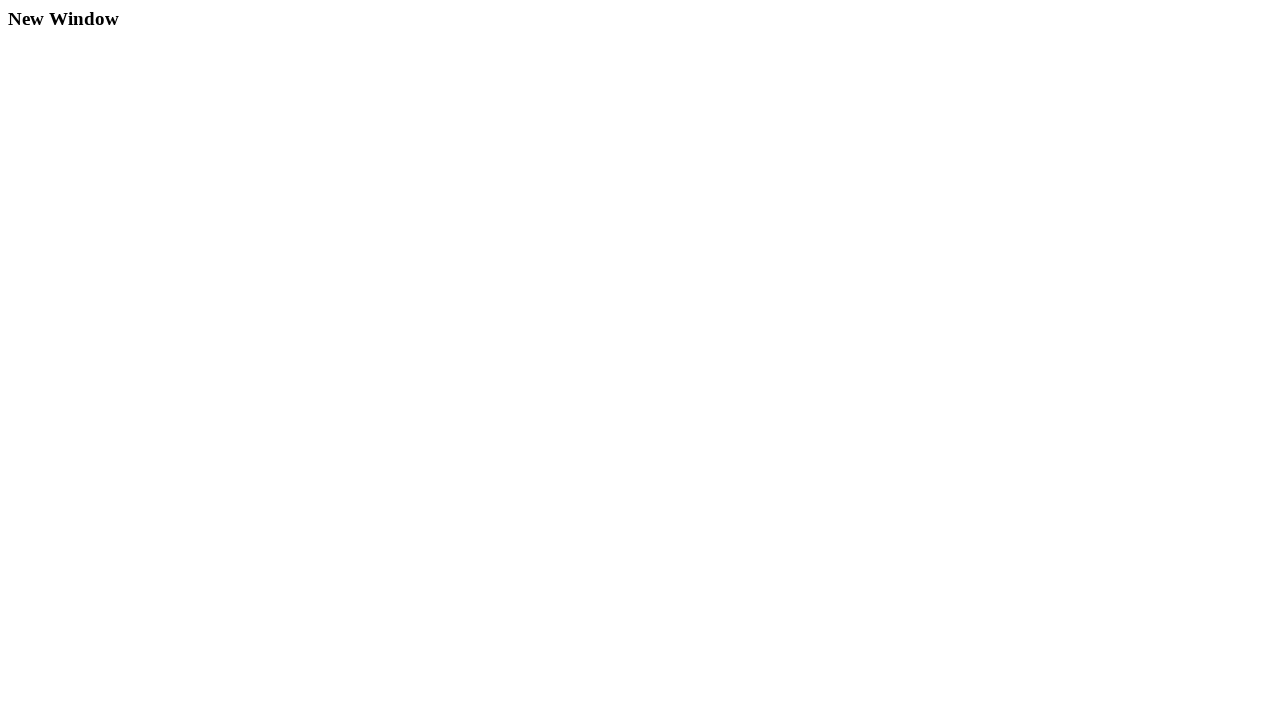

Verified 'New Window' heading text is present in new window
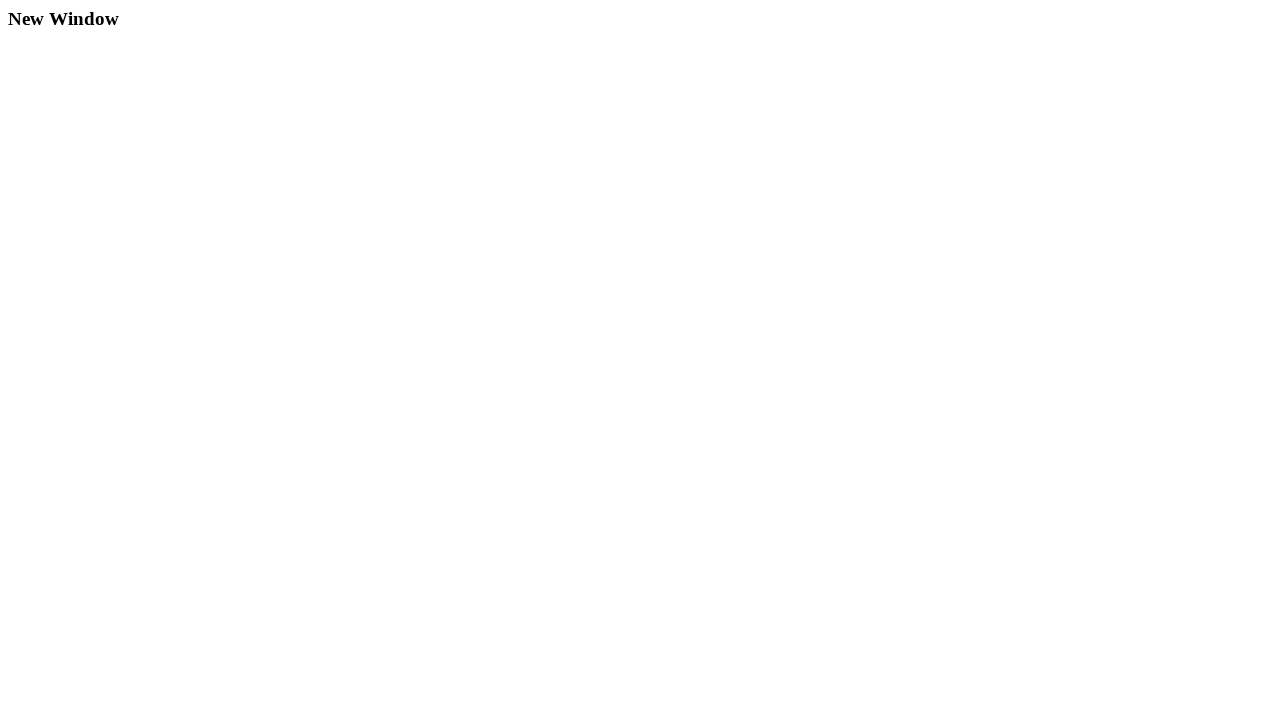

Switched back to original window
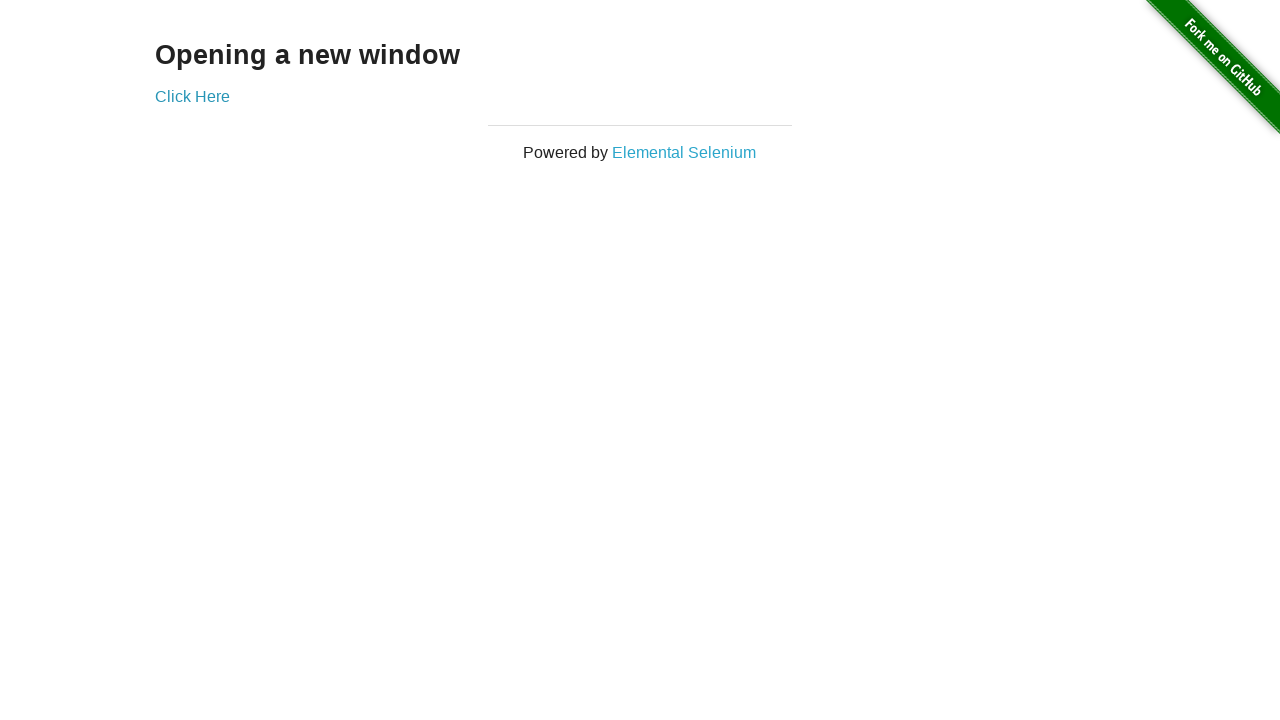

Verified original window title is still 'The Internet'
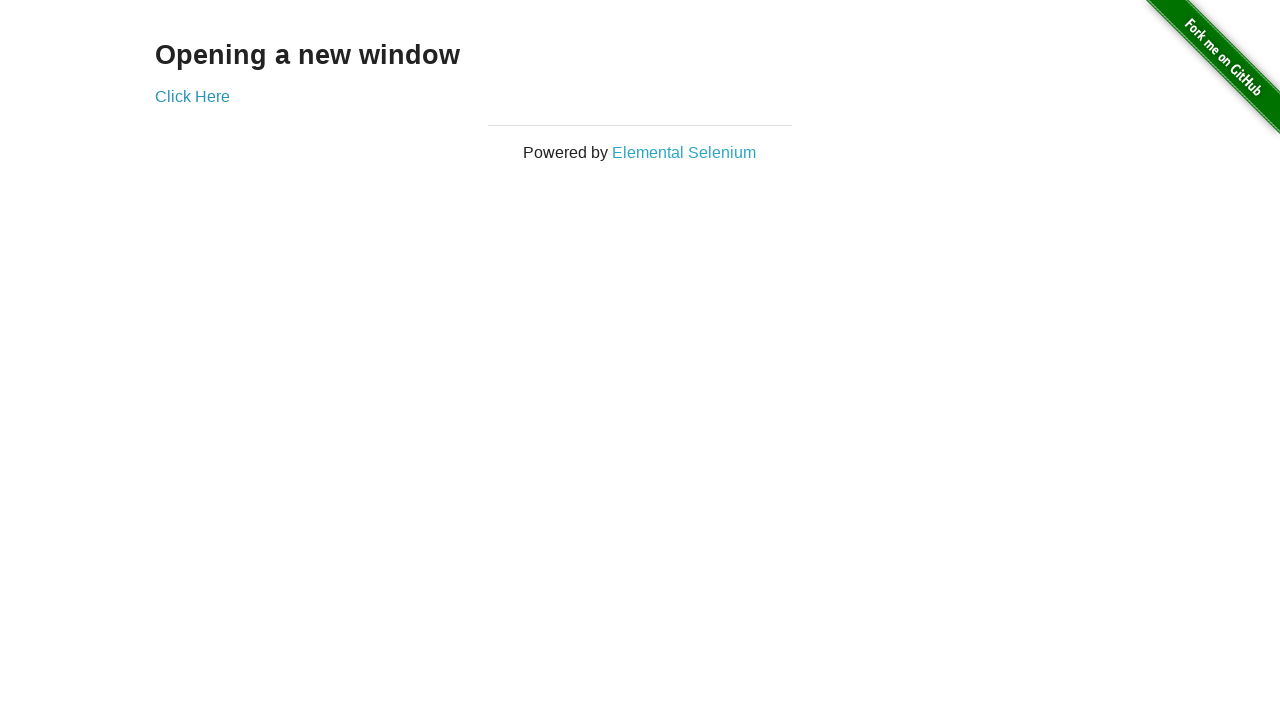

Switched back to new window
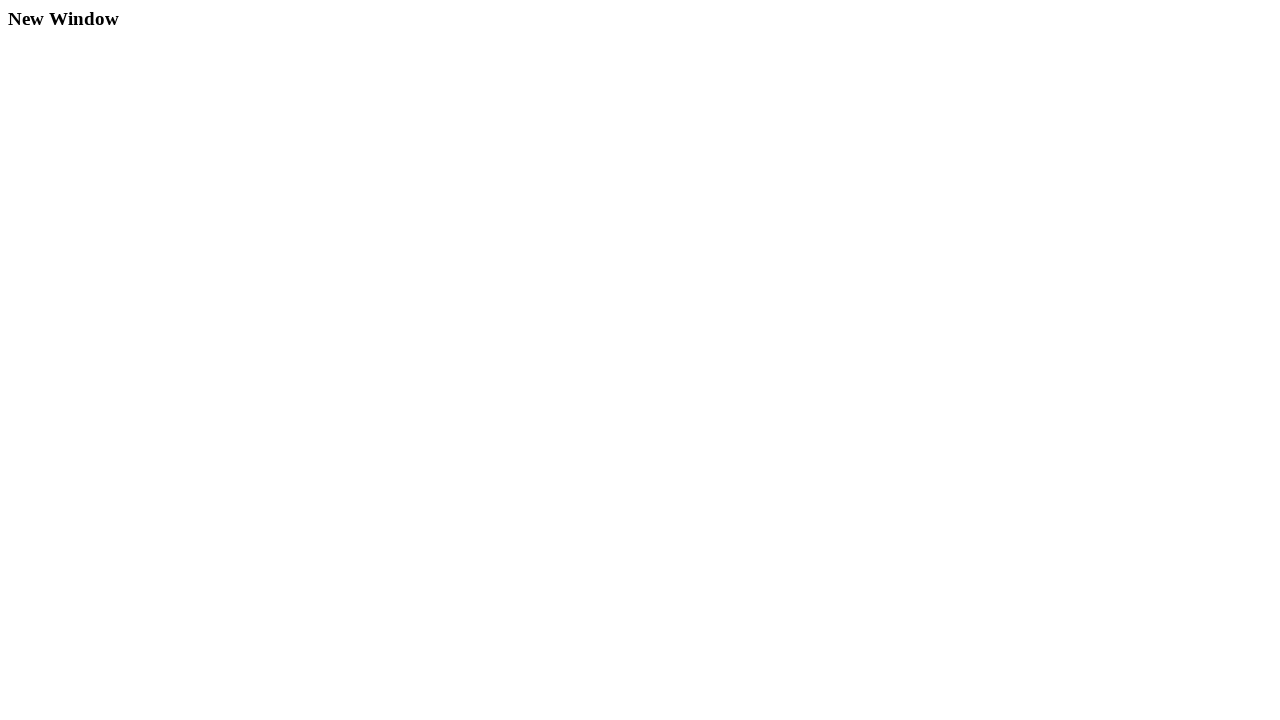

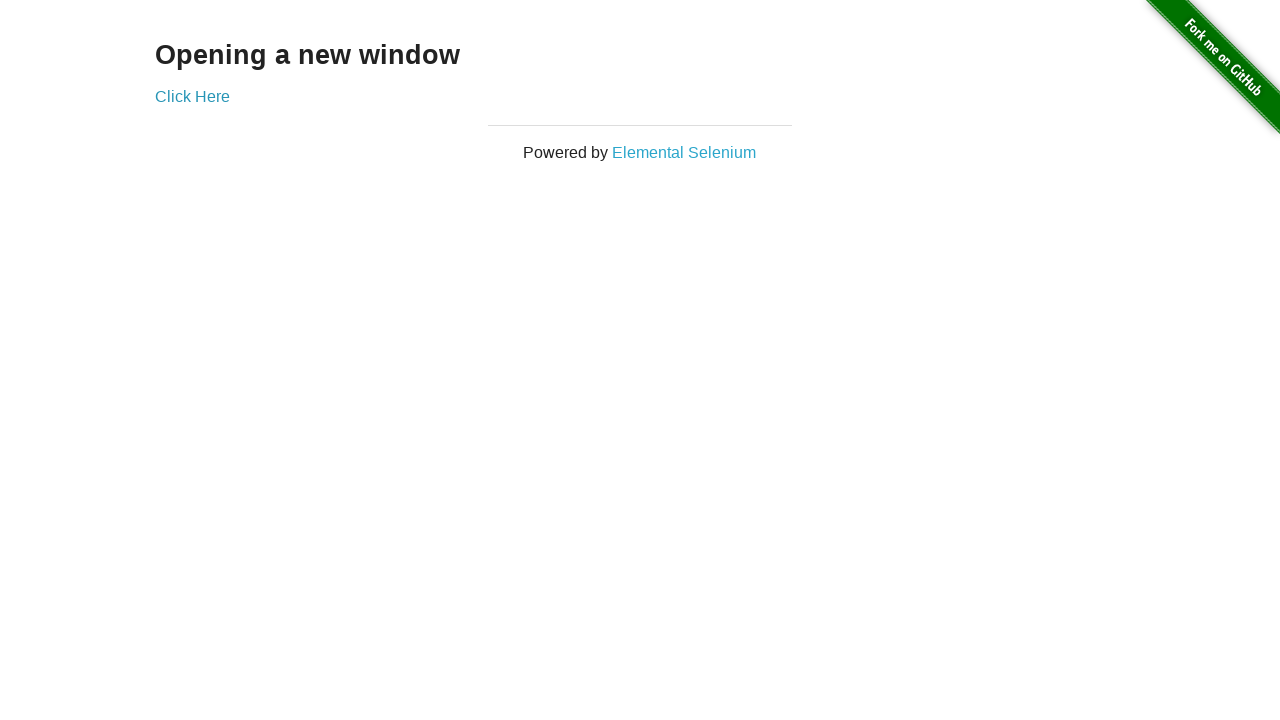